Navigates to Python.org and verifies that the event widget with dates and titles is present on the page

Starting URL: https://www.python.org

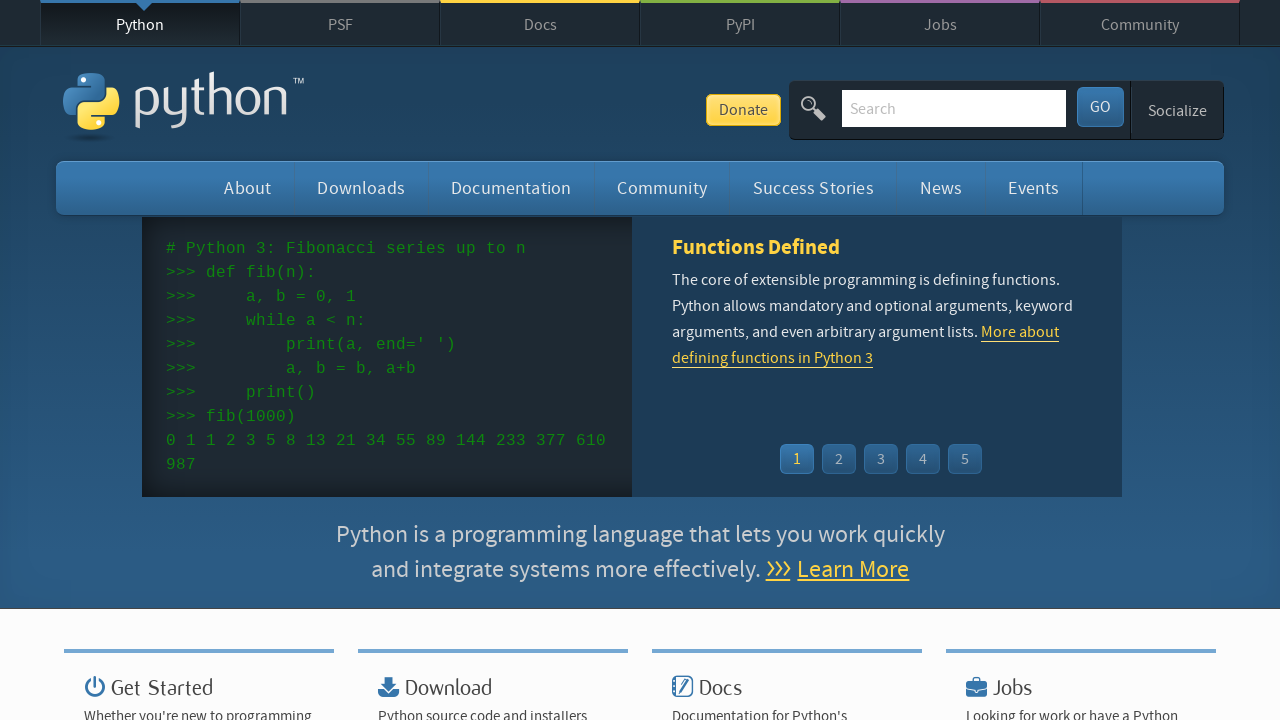

Navigated to https://www.python.org
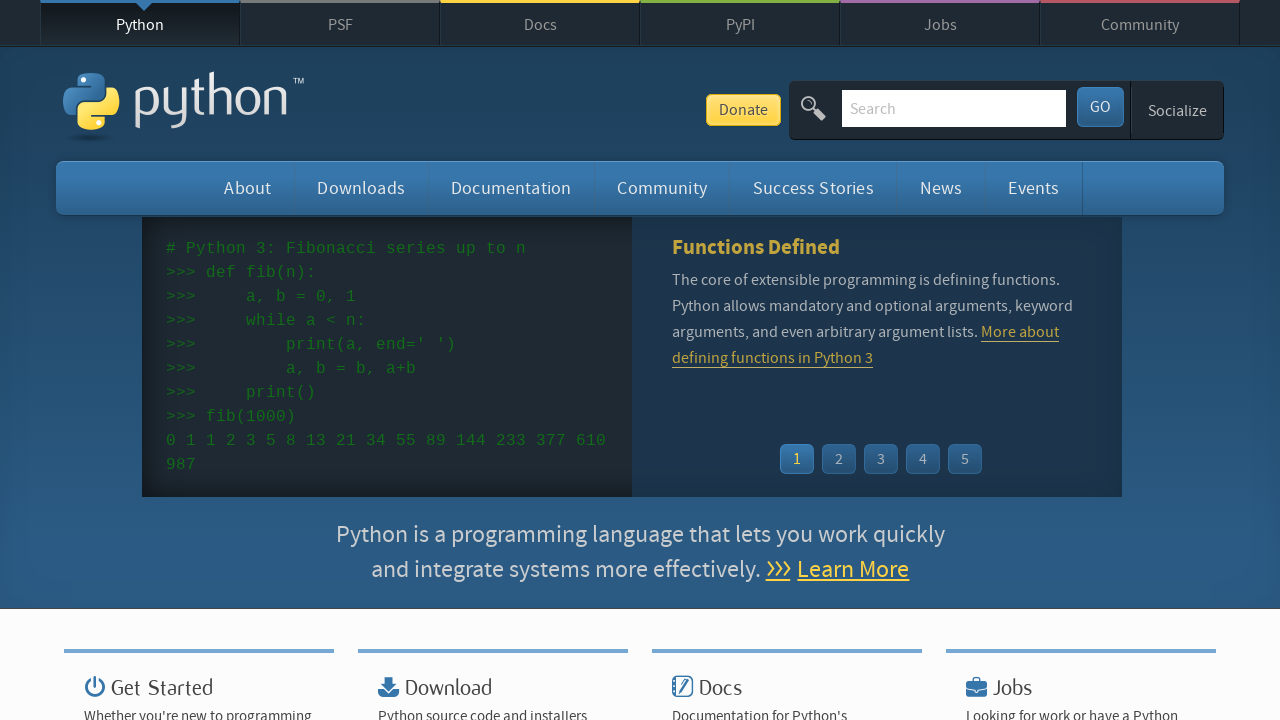

Event widget loaded on the page
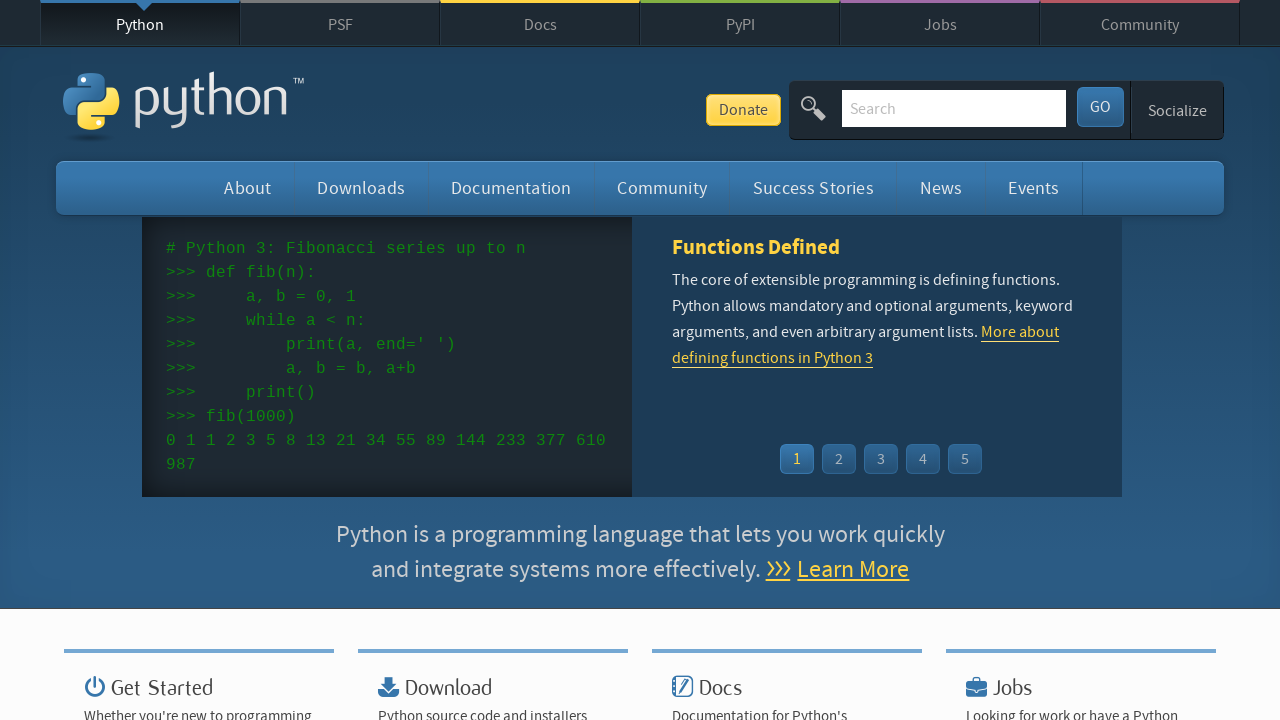

Event dates verified in event widget
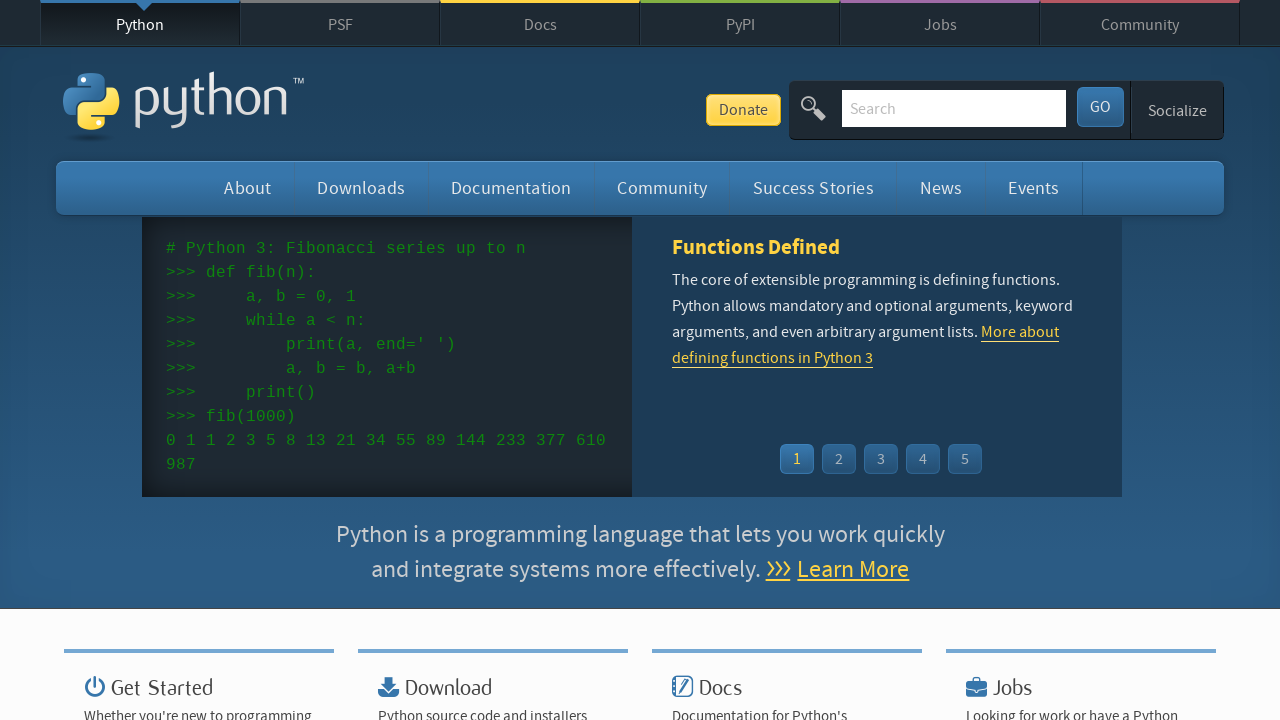

Event titles/links verified in event widget
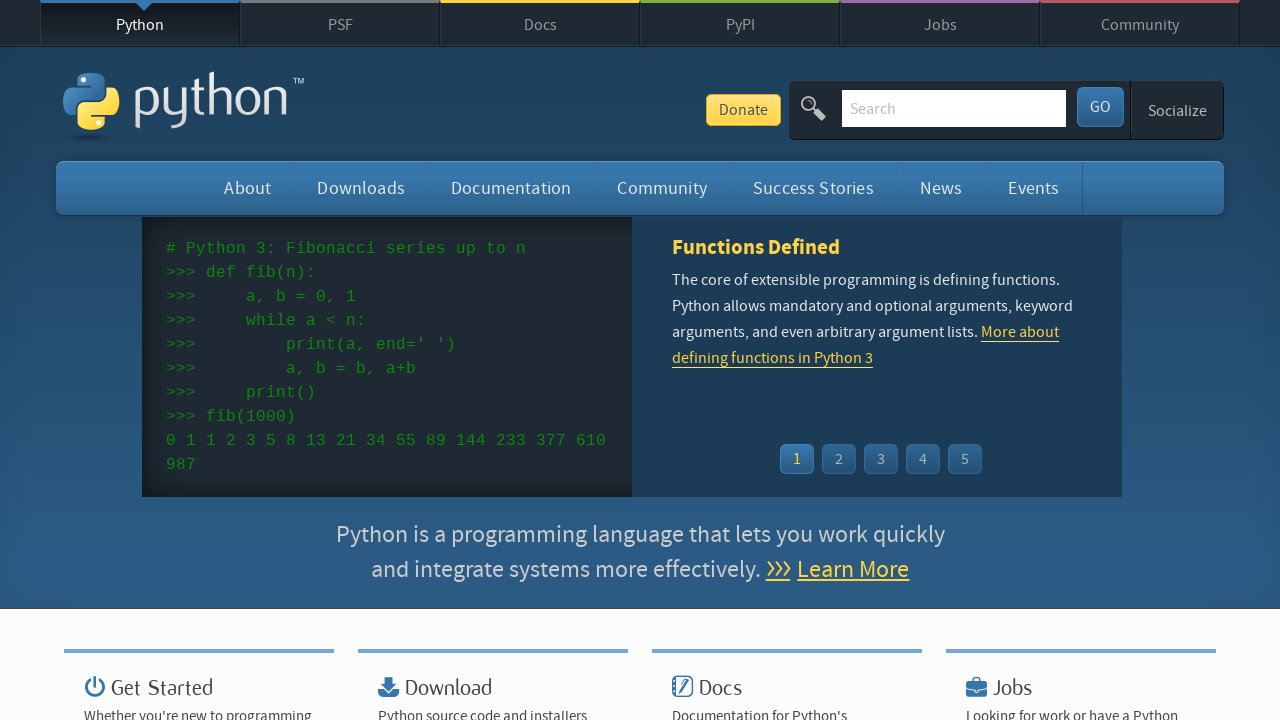

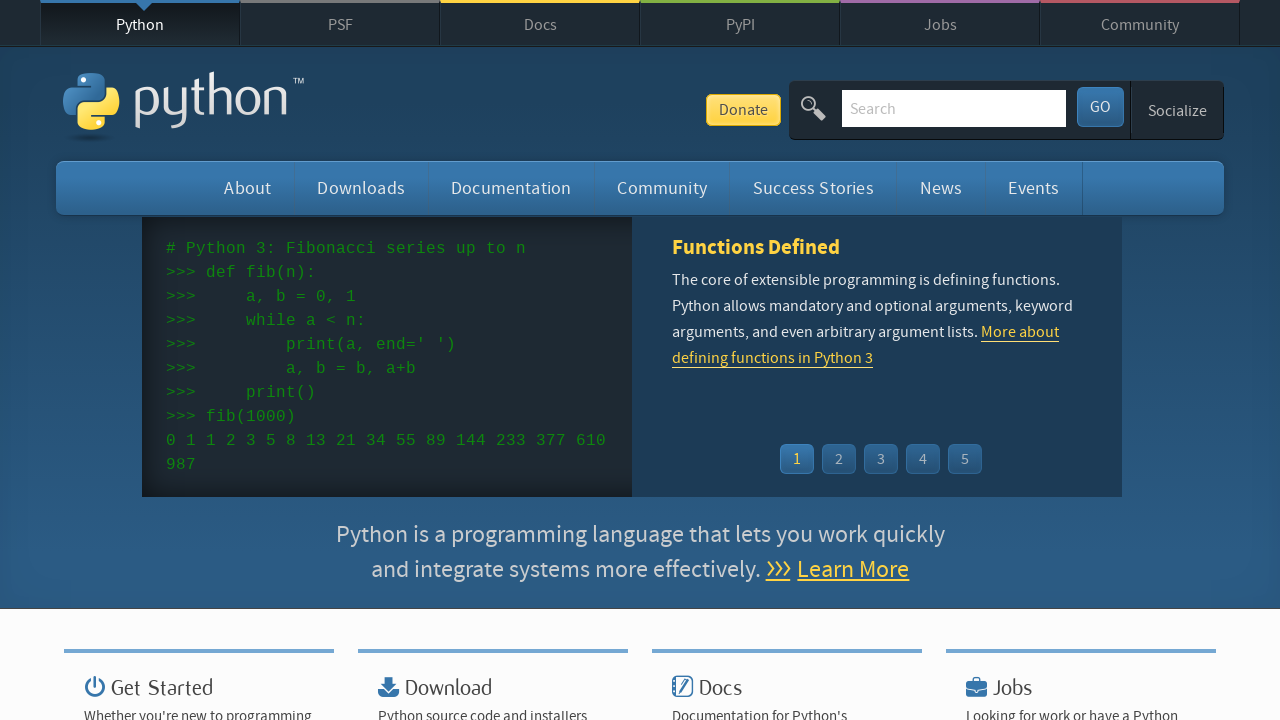